Navigates to Kream website and clicks on the search button to open the search interface

Starting URL: https://kream.co.kr

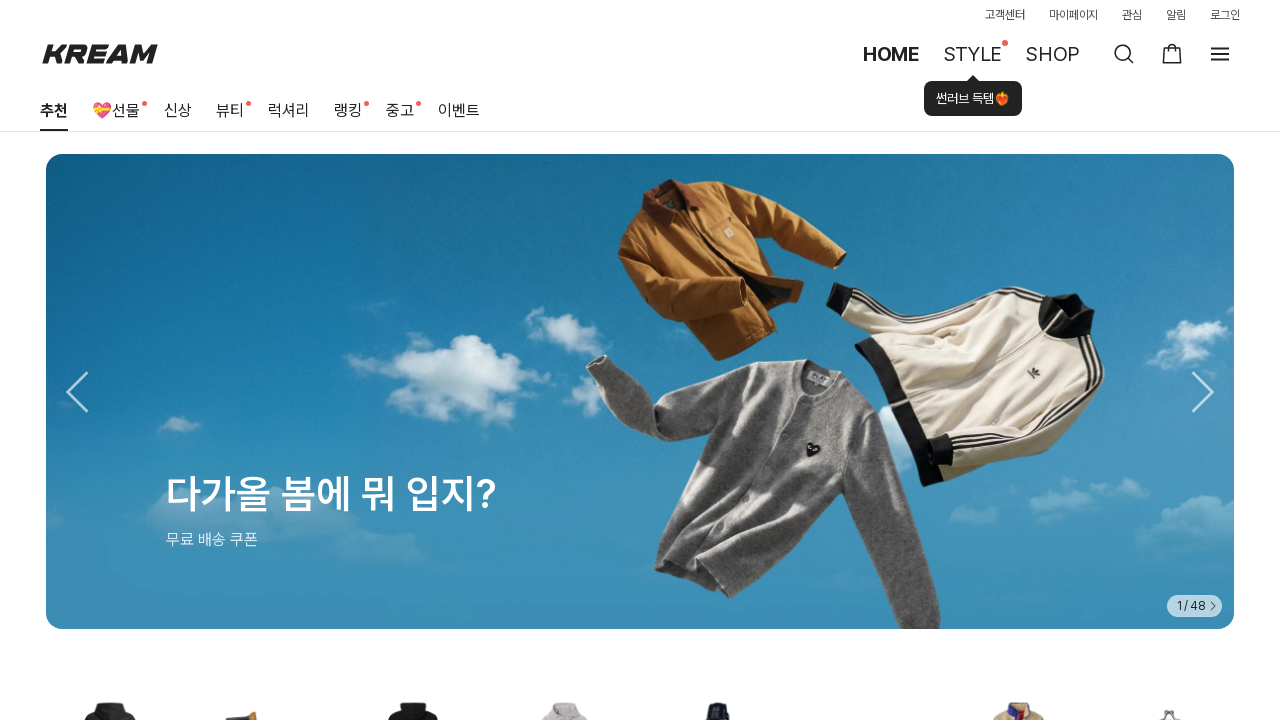

Clicked the search button to open the search interface at (1124, 54) on .btn_search.header-search-button.search-button-margin
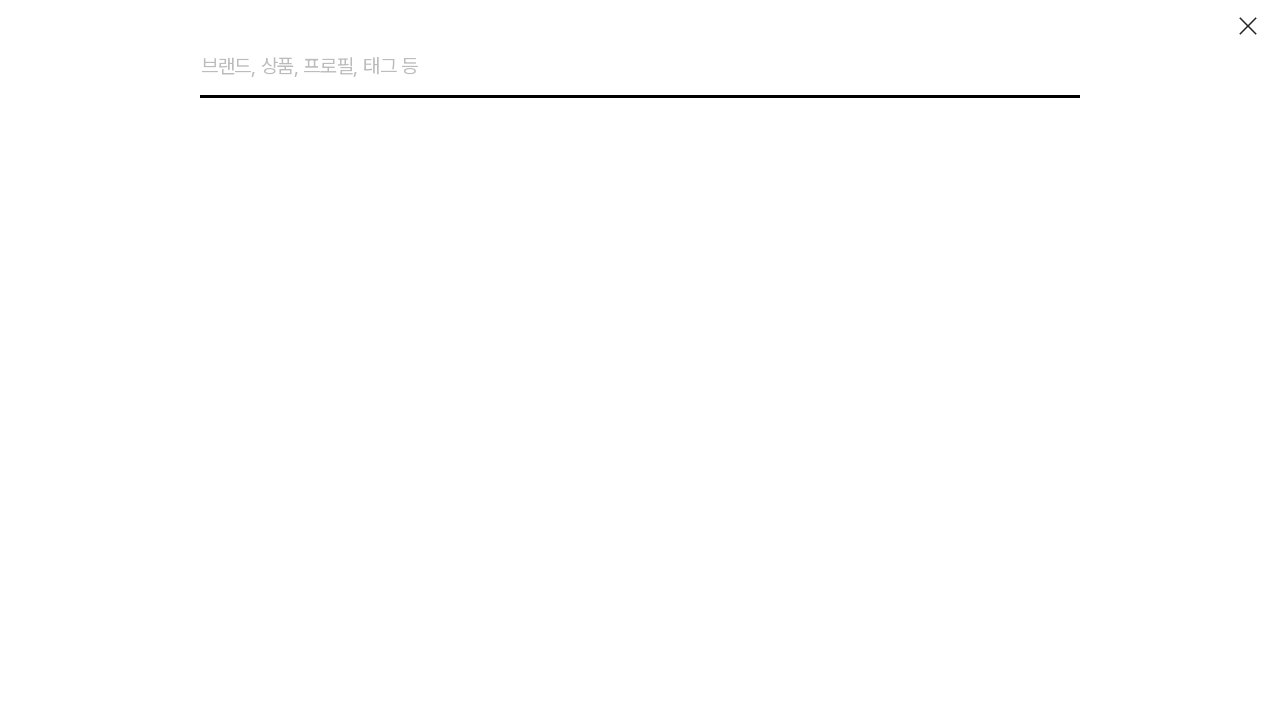

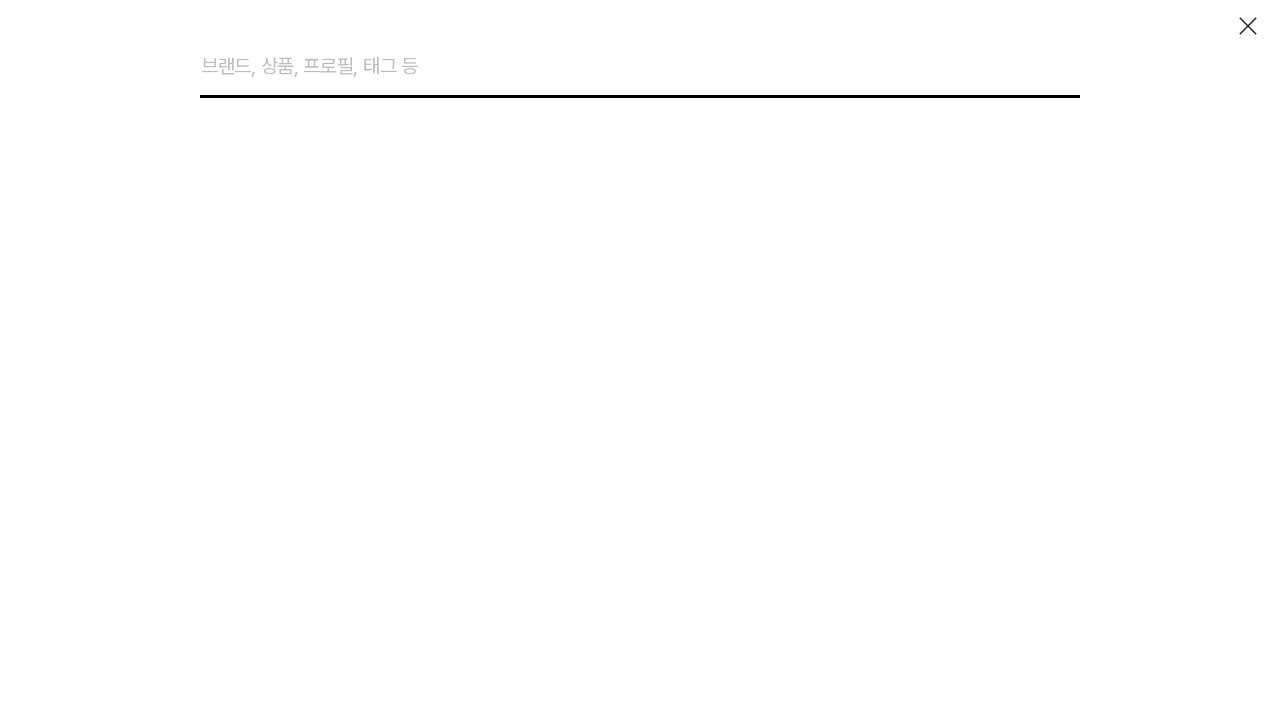